Tests confirming an edit by clicking outside on the Active filter view.

Starting URL: https://todomvc4tasj.herokuapp.com/

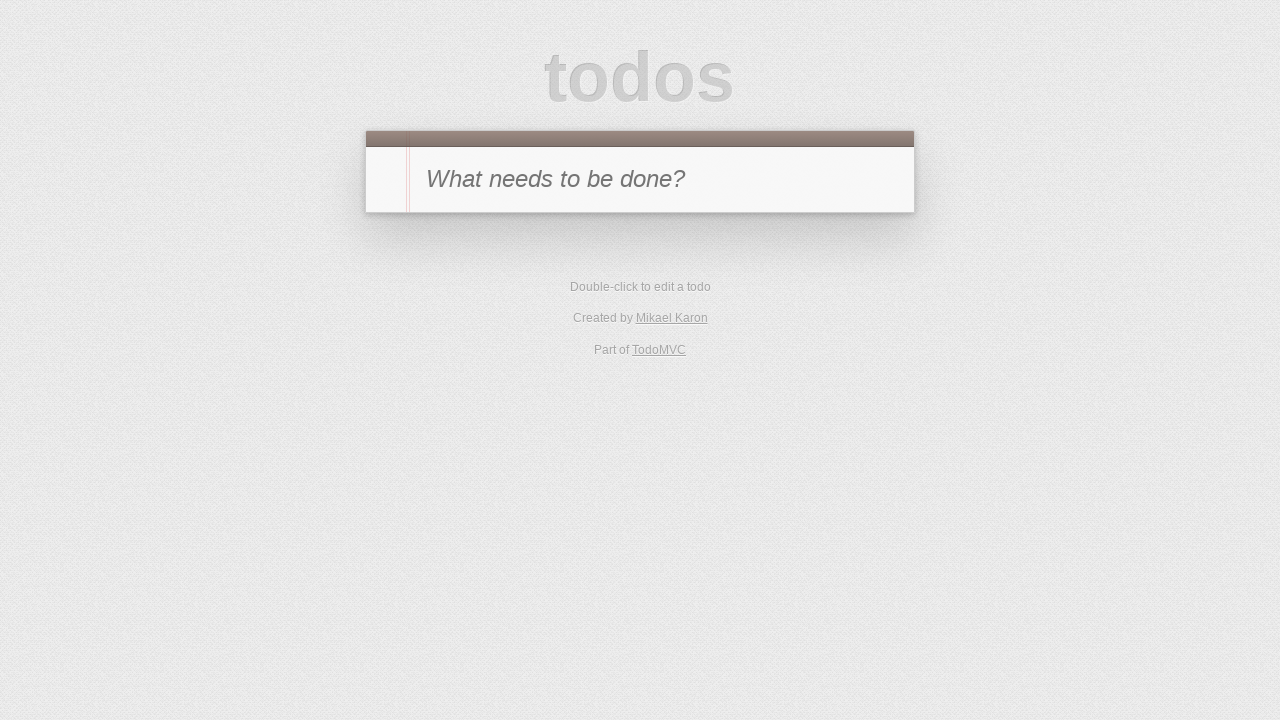

Set localStorage with two active tasks
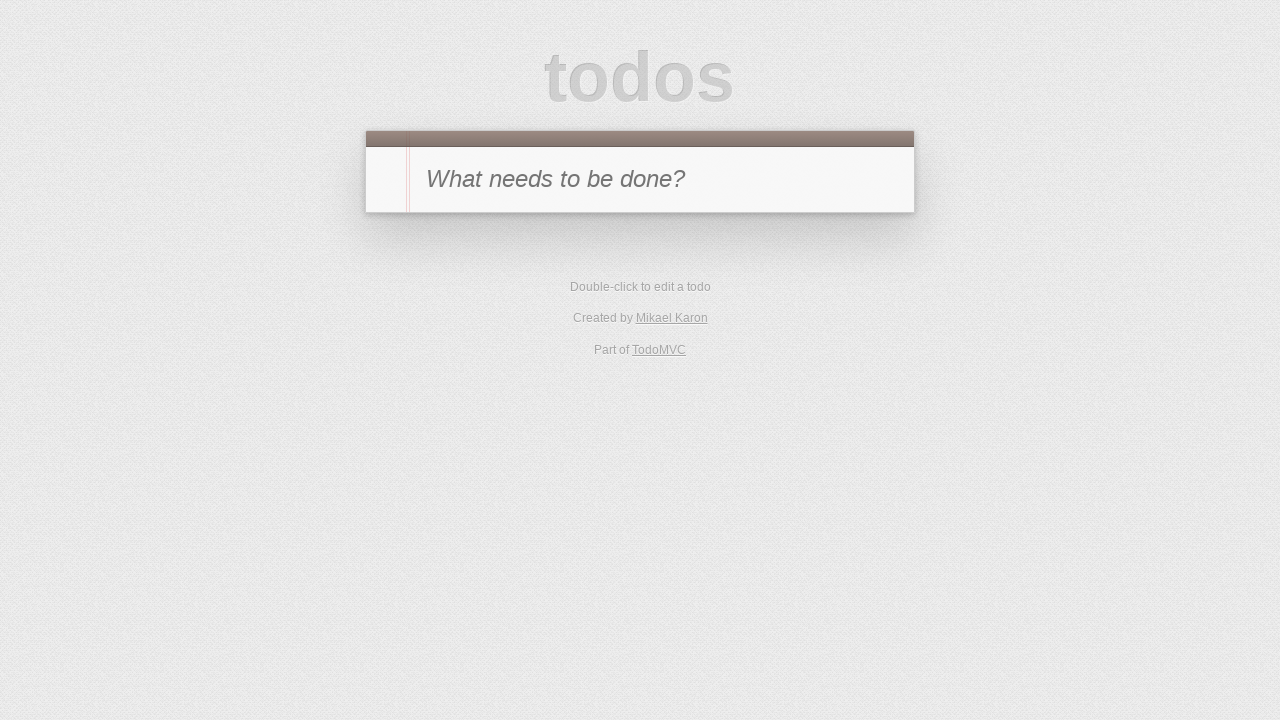

Reloaded page to apply localStorage changes
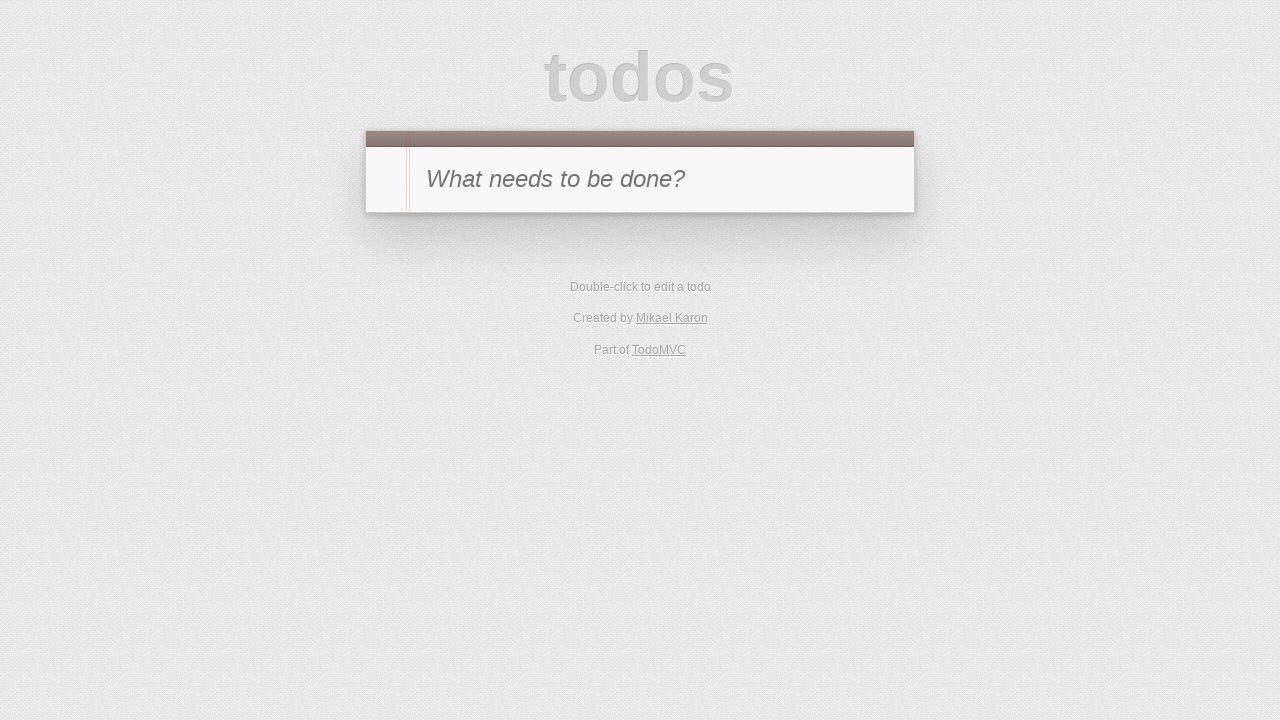

Clicked Active filter to show only active tasks at (614, 351) on text=Active
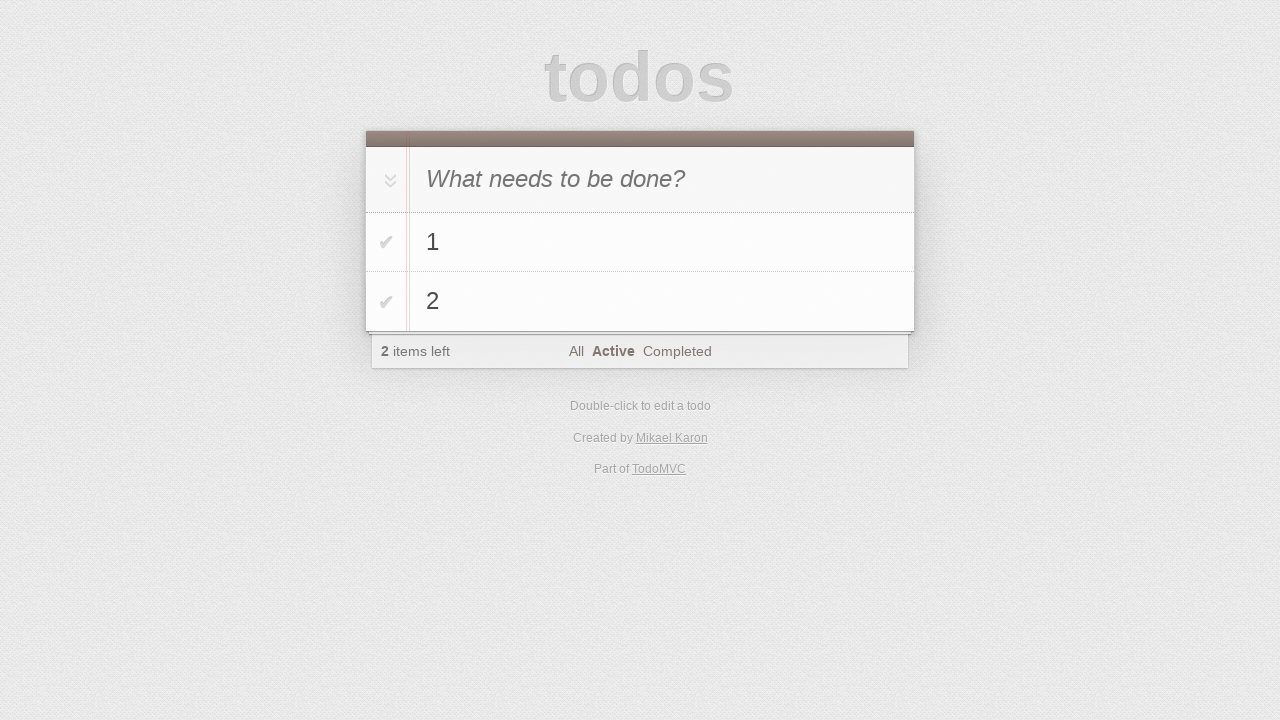

Double-clicked first task to enter edit mode at (640, 242) on #todo-list li:has-text('1')
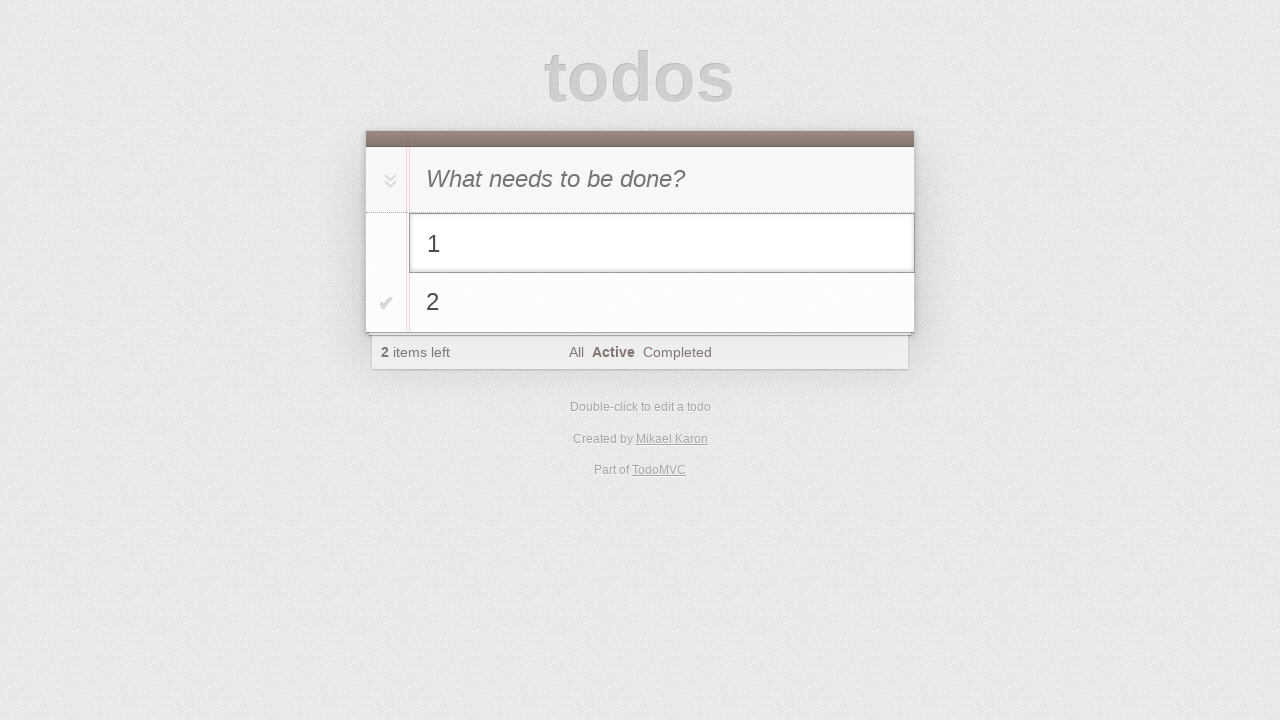

Filled edit field with '1 edited' on #todo-list li.editing .edit
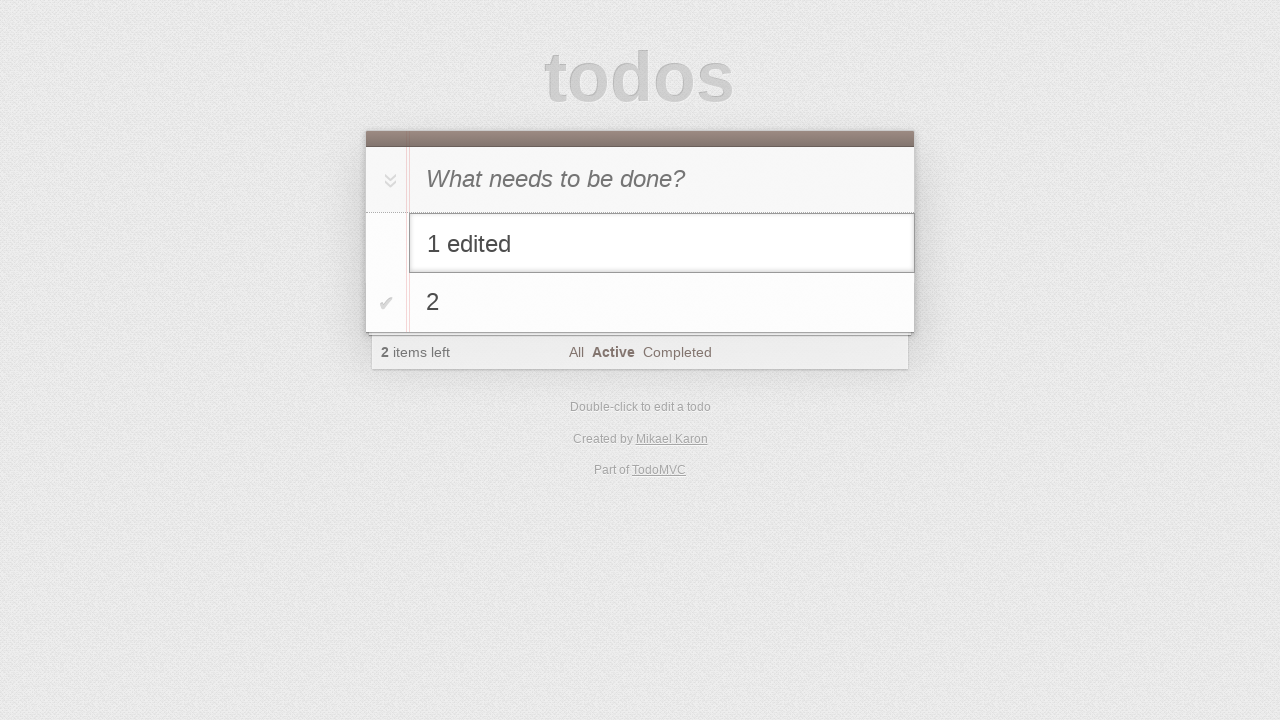

Clicked outside the edit field (on #new-todo) to confirm edit at (640, 179) on #new-todo
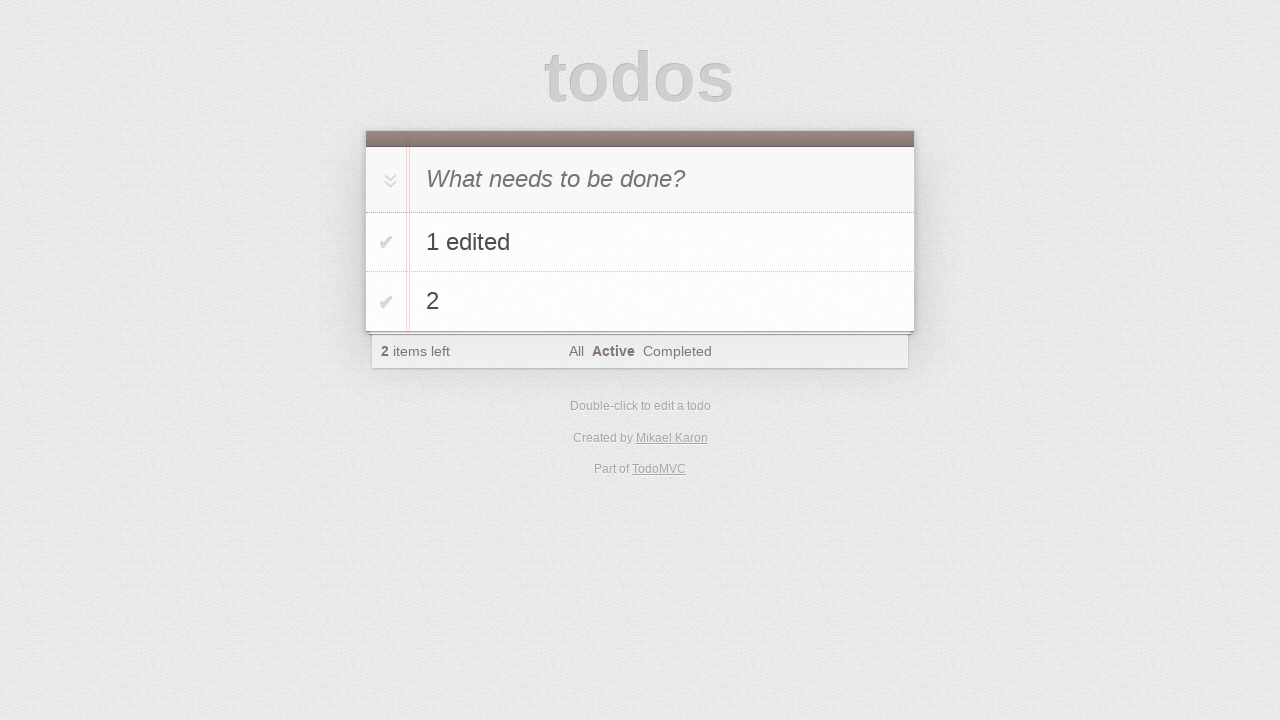

Verified that the edited task text '1 edited' is now displayed
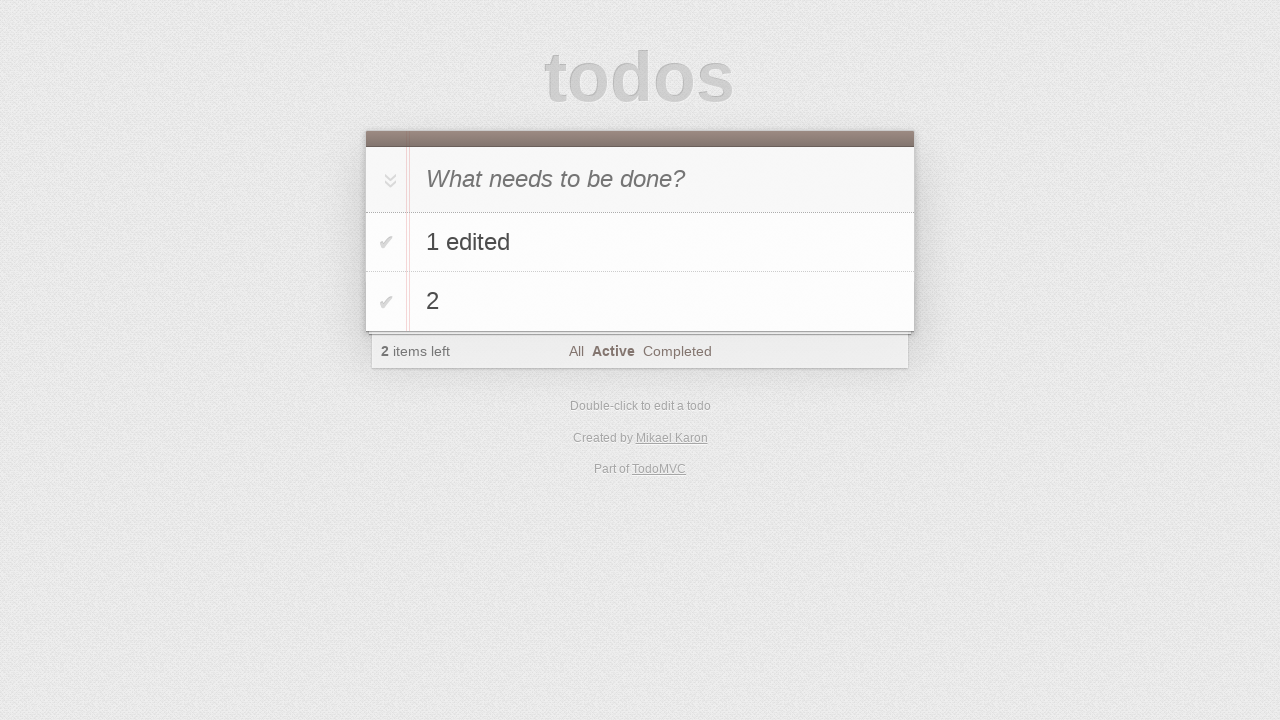

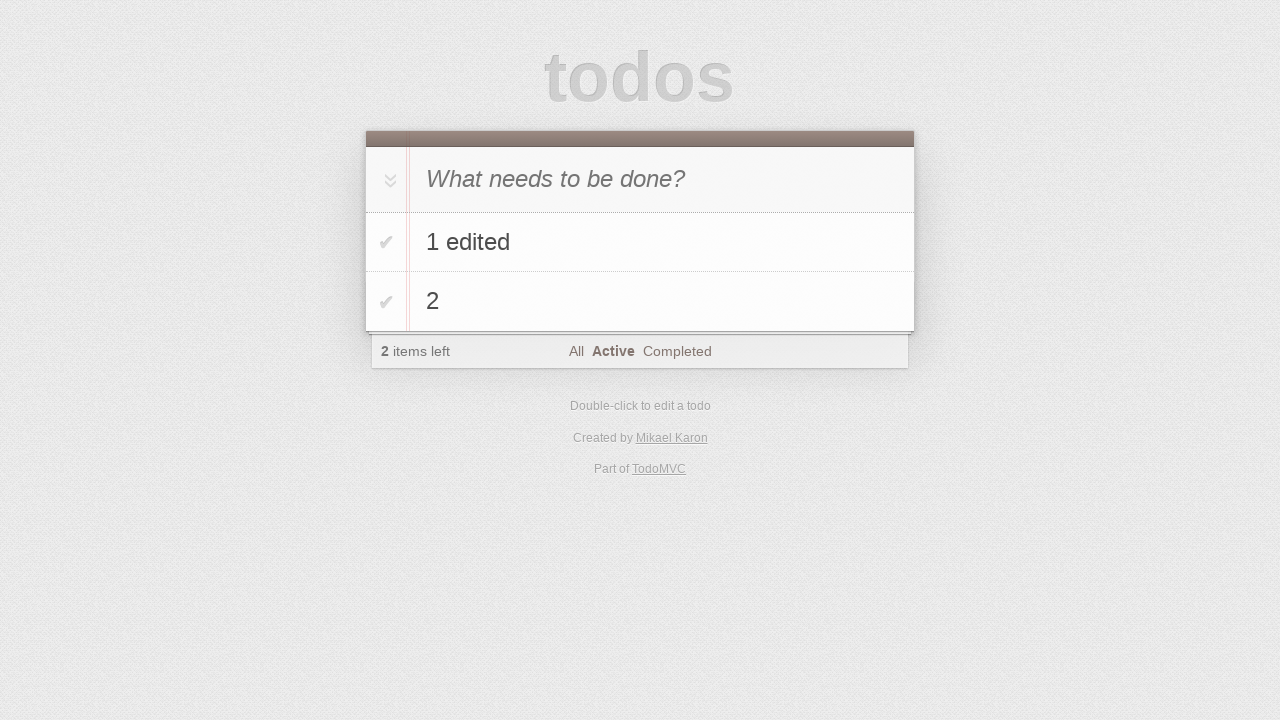